Navigates to the DemoBlaze e-commerce demo site and verifies the page has the expected title.

Starting URL: https://www.demoblaze.com/index.html

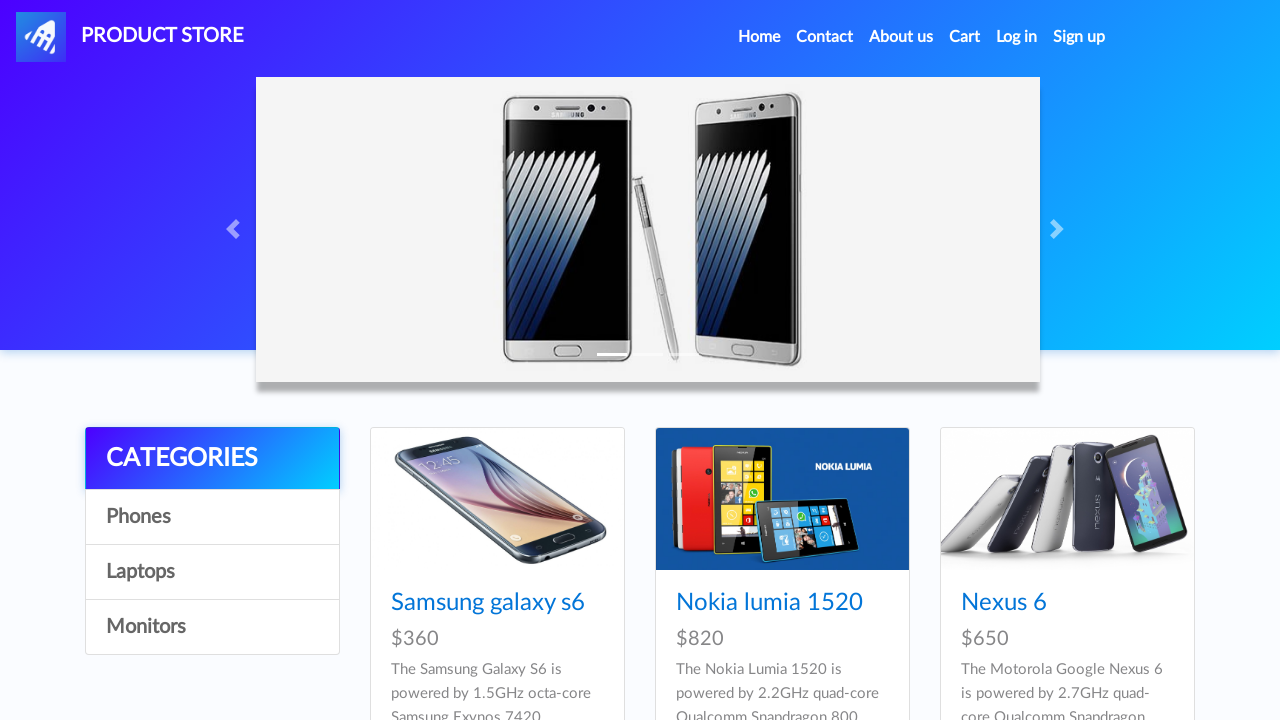

Navigated to DemoBlaze e-commerce demo site
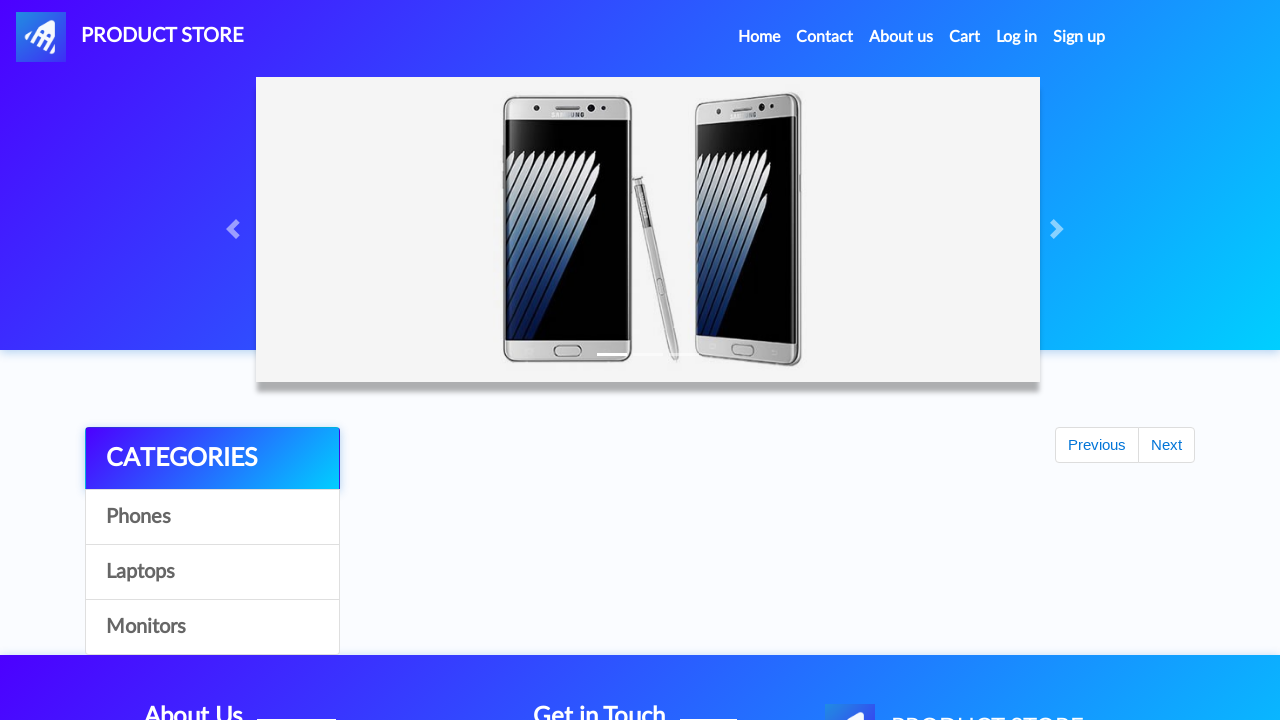

Verified page title is 'STORE'
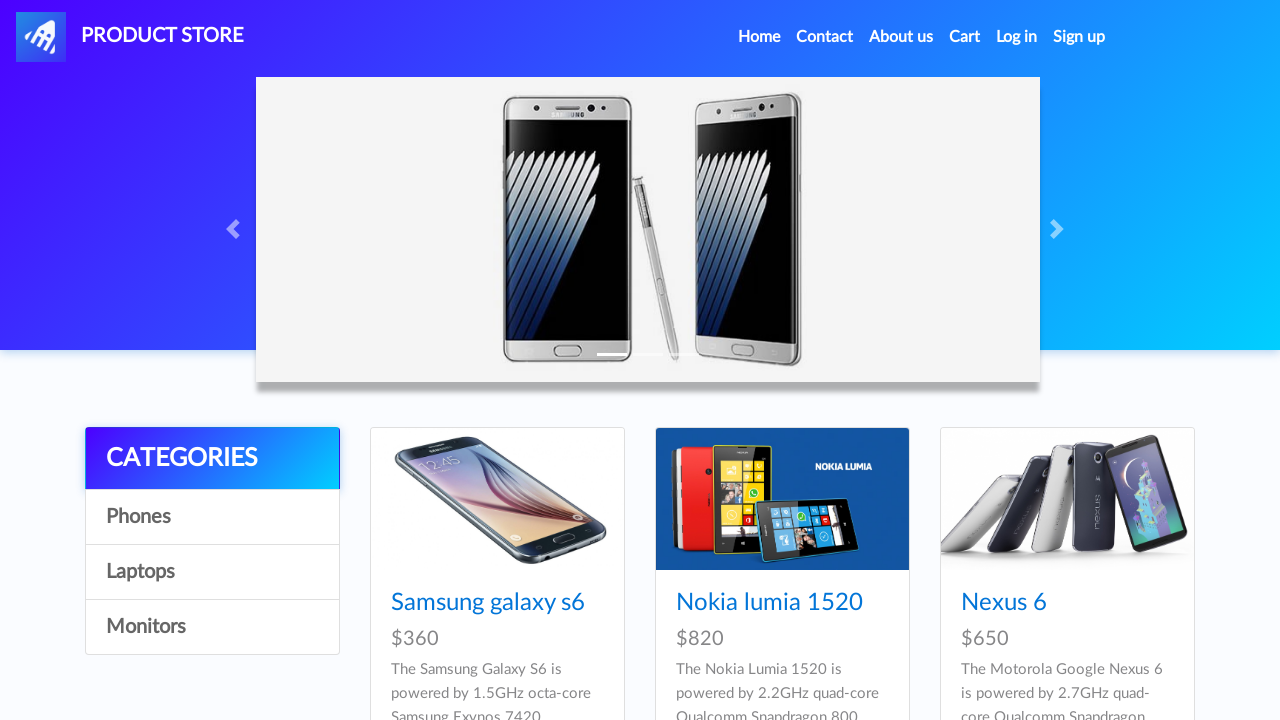

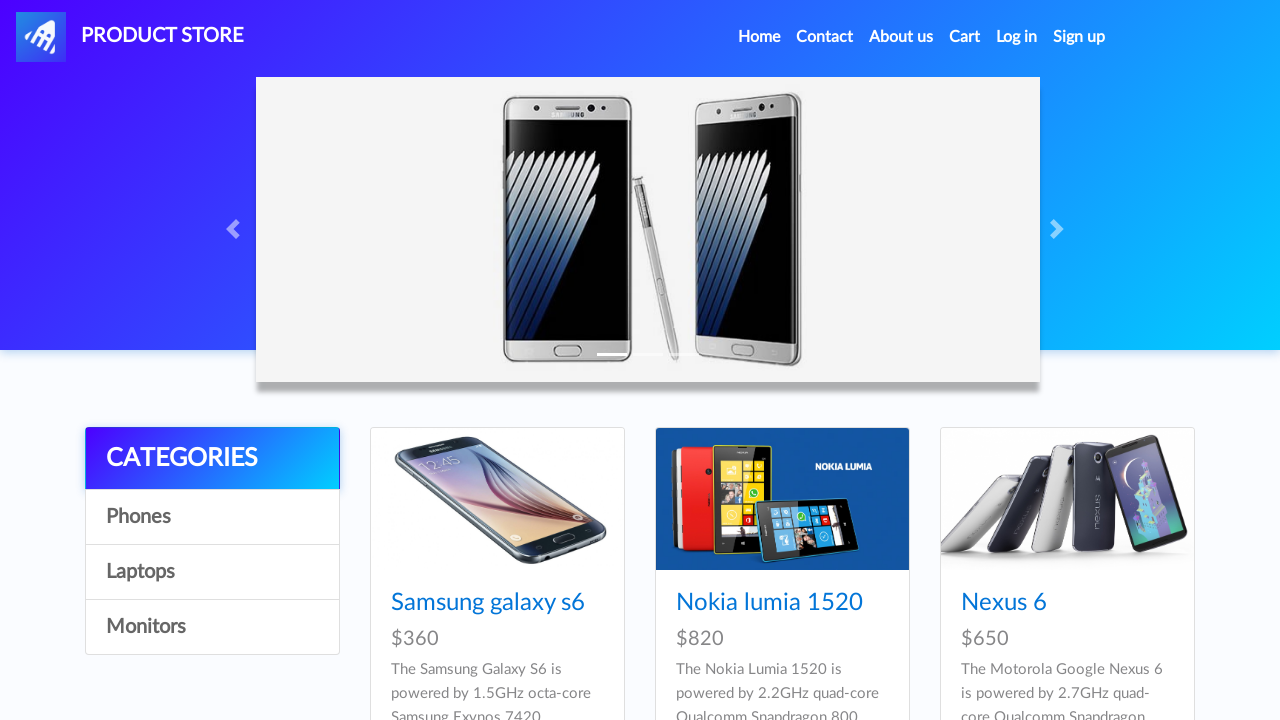